Tests a practice form submission by filling in name, email, password, selecting gender, date of birth, and verifying successful submission message

Starting URL: https://rahulshettyacademy.com/angularpractice/

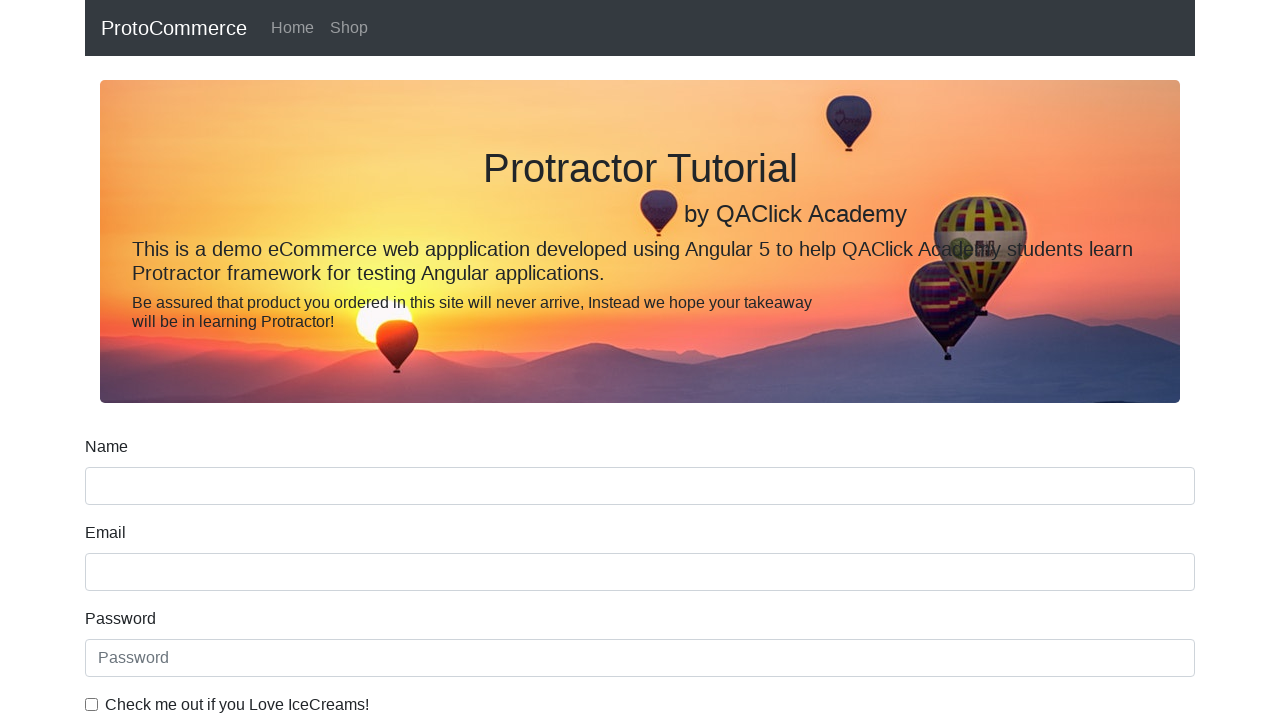

Filled name field with 'sonia' on (//input[@name='name'])[1]
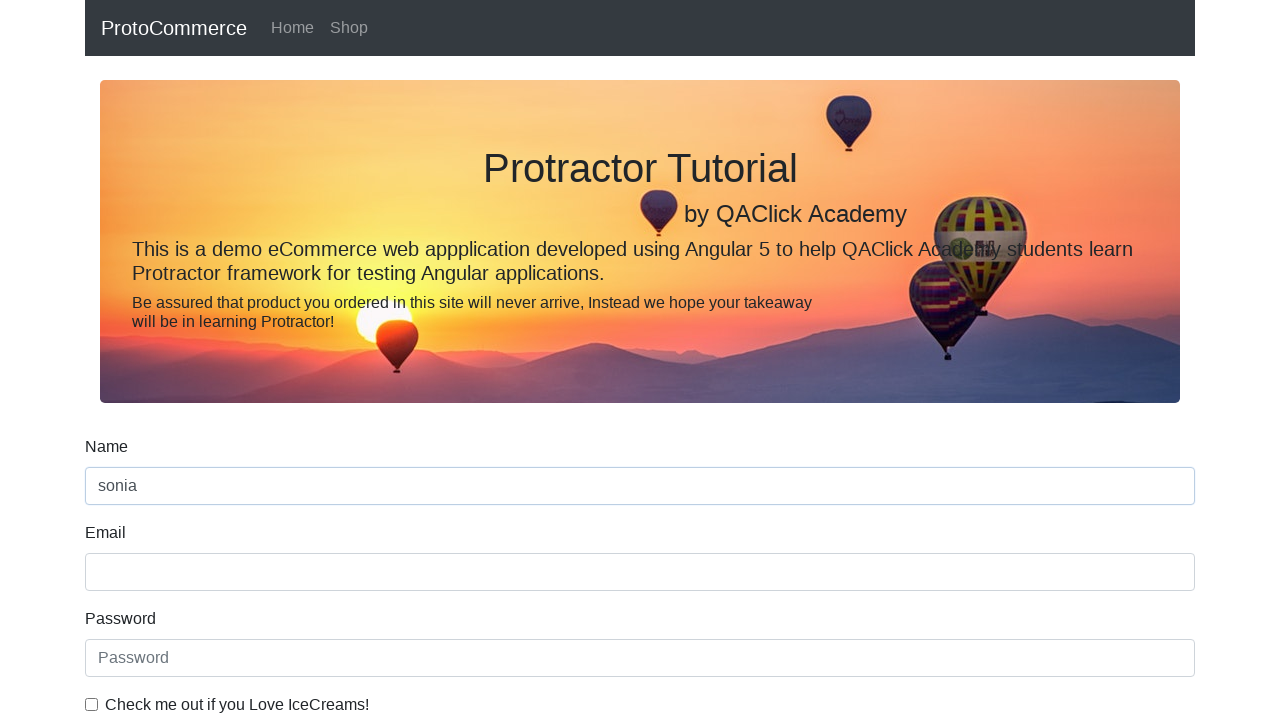

Filled email field with 'abc@gmail.com' on input[name='email']
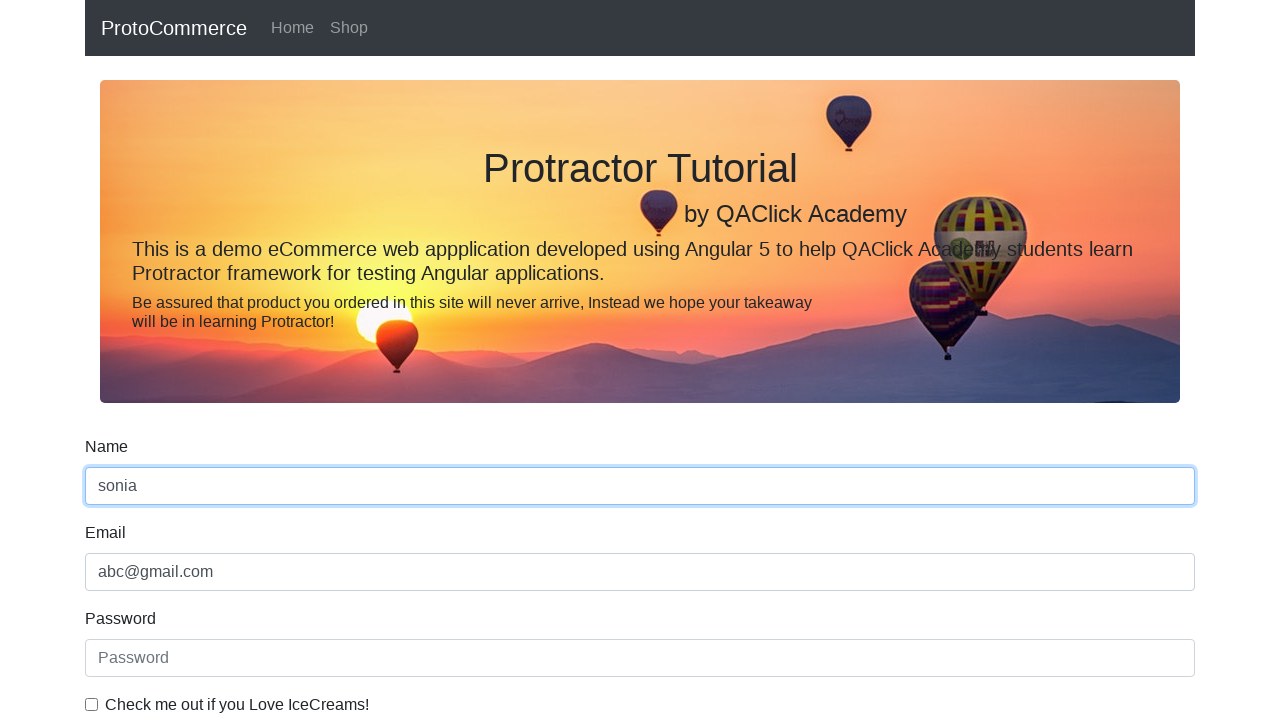

Filled password field with '2334' on #exampleInputPassword1
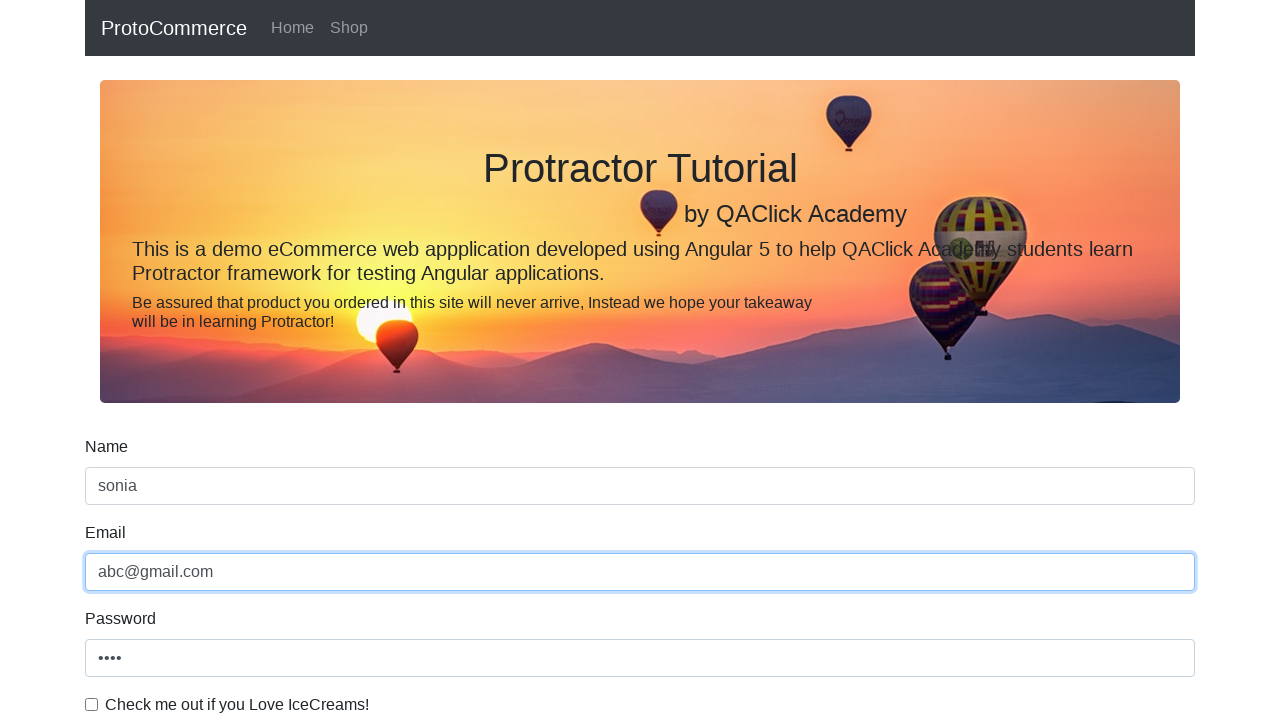

Checked the checkbox at (92, 704) on input[type='checkbox']
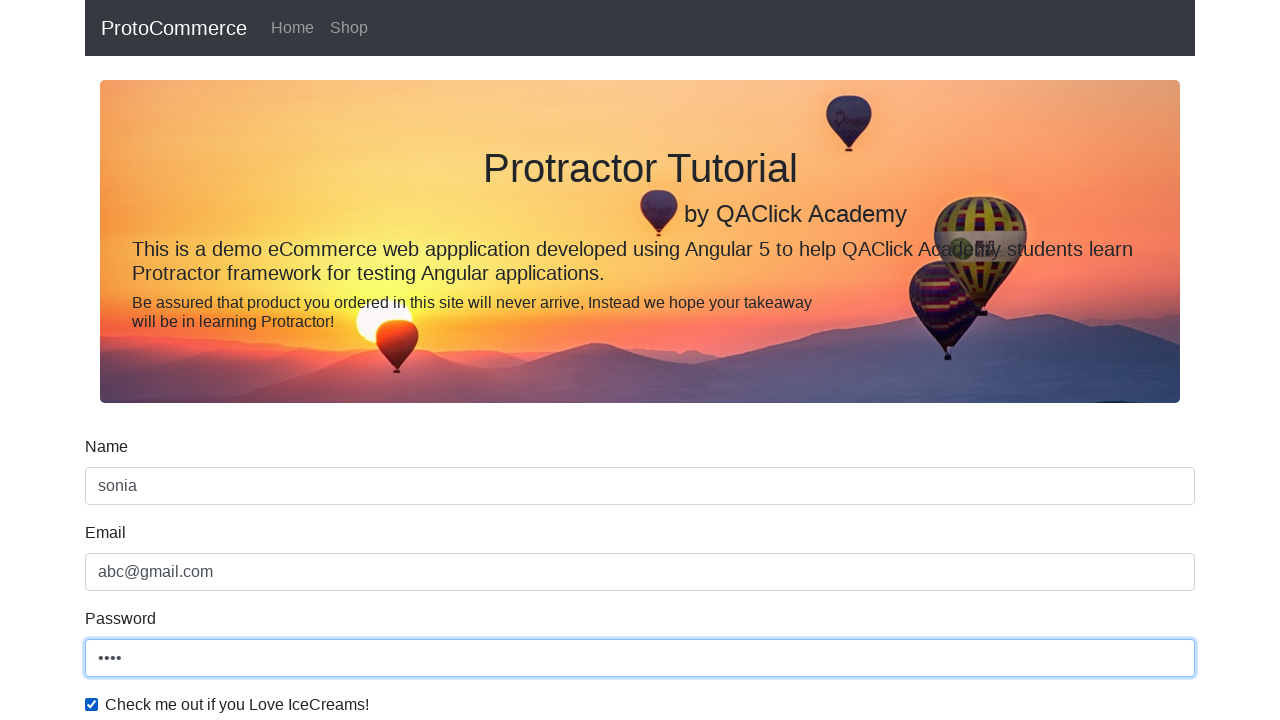

Selected 'Female' from gender dropdown on #exampleFormControlSelect1
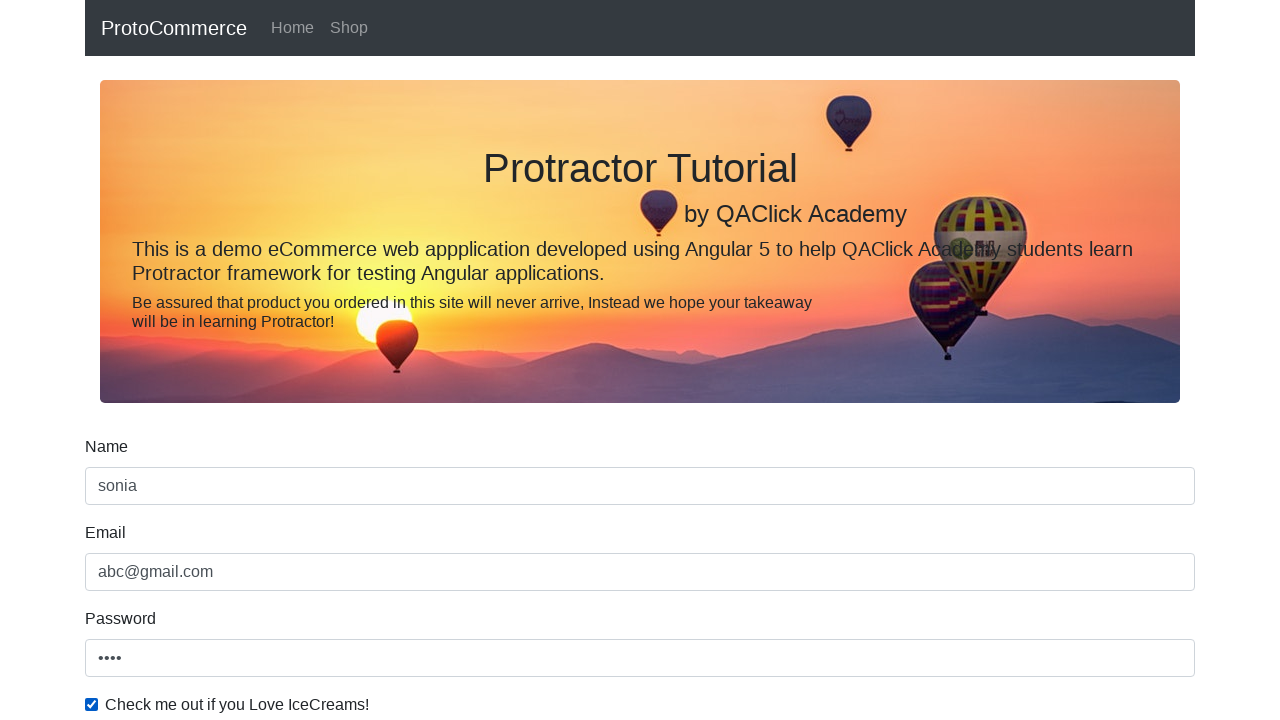

Clicked employment status radio button at (326, 360) on input#inlineRadio2
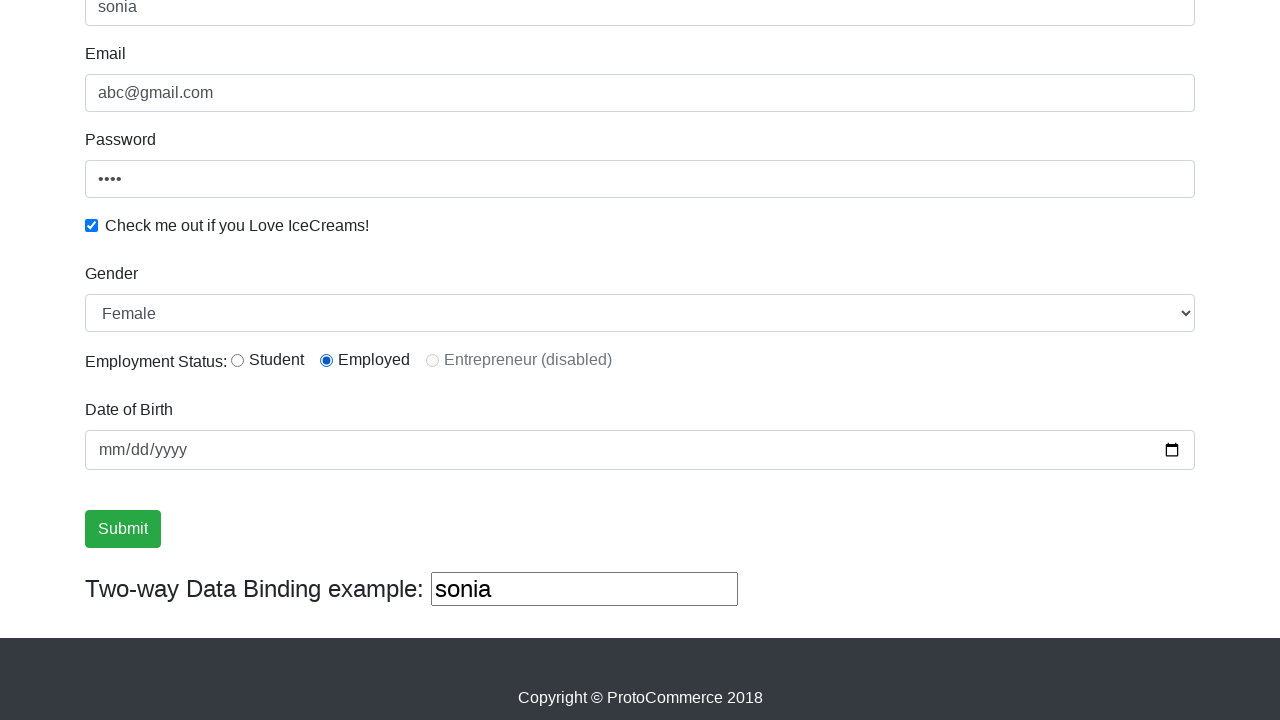

Filled birthday field with '2023-12-20' on input[name='bday']
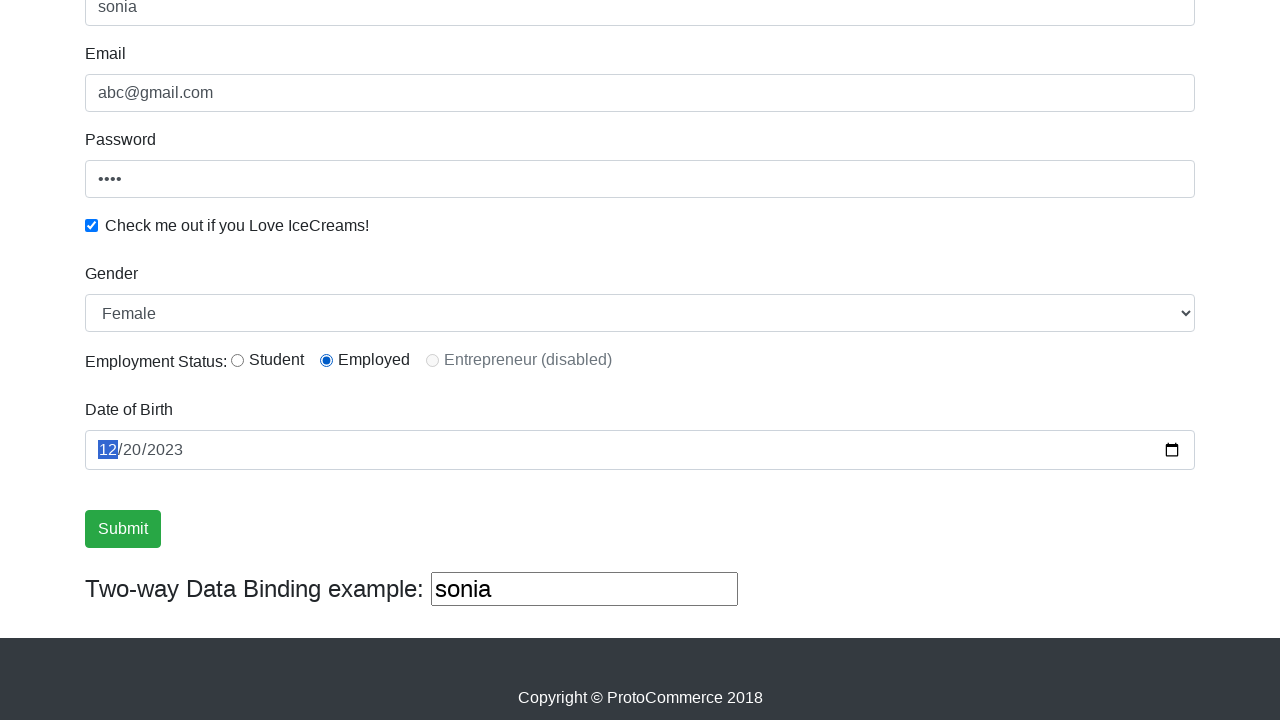

Clicked submit button to submit the form at (123, 529) on input[type='submit']
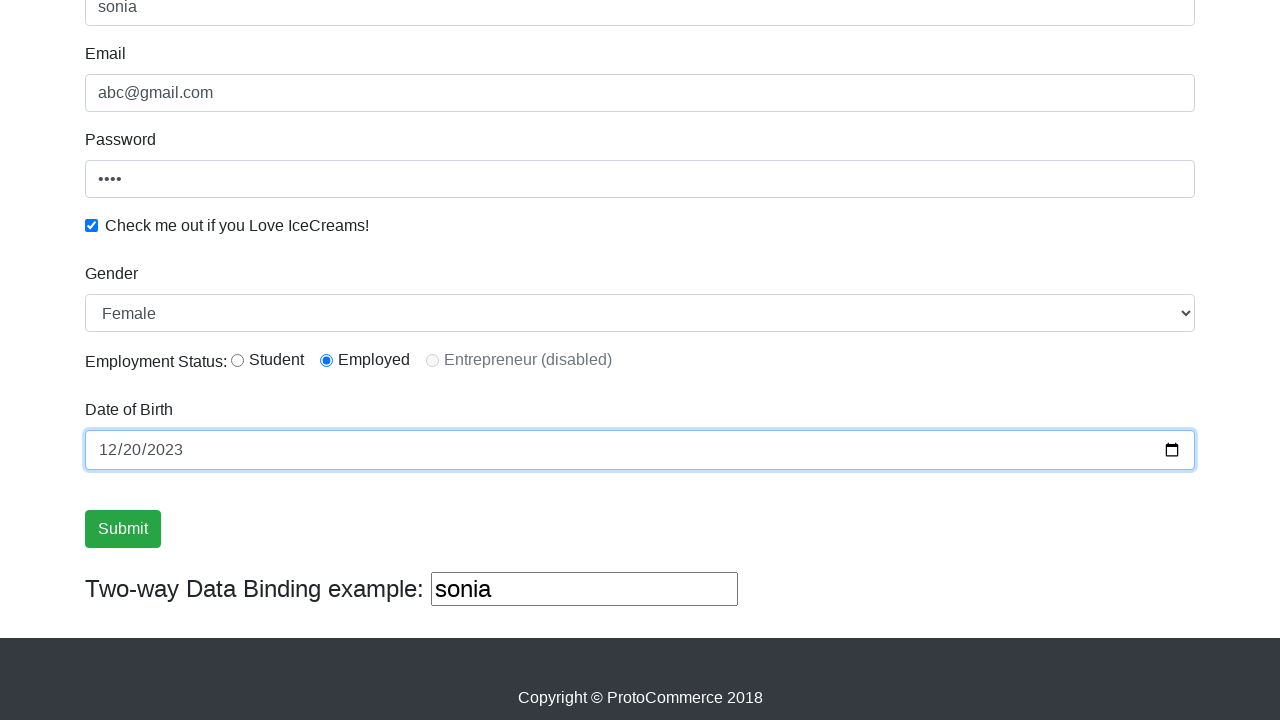

Verified successful form submission - success message displayed
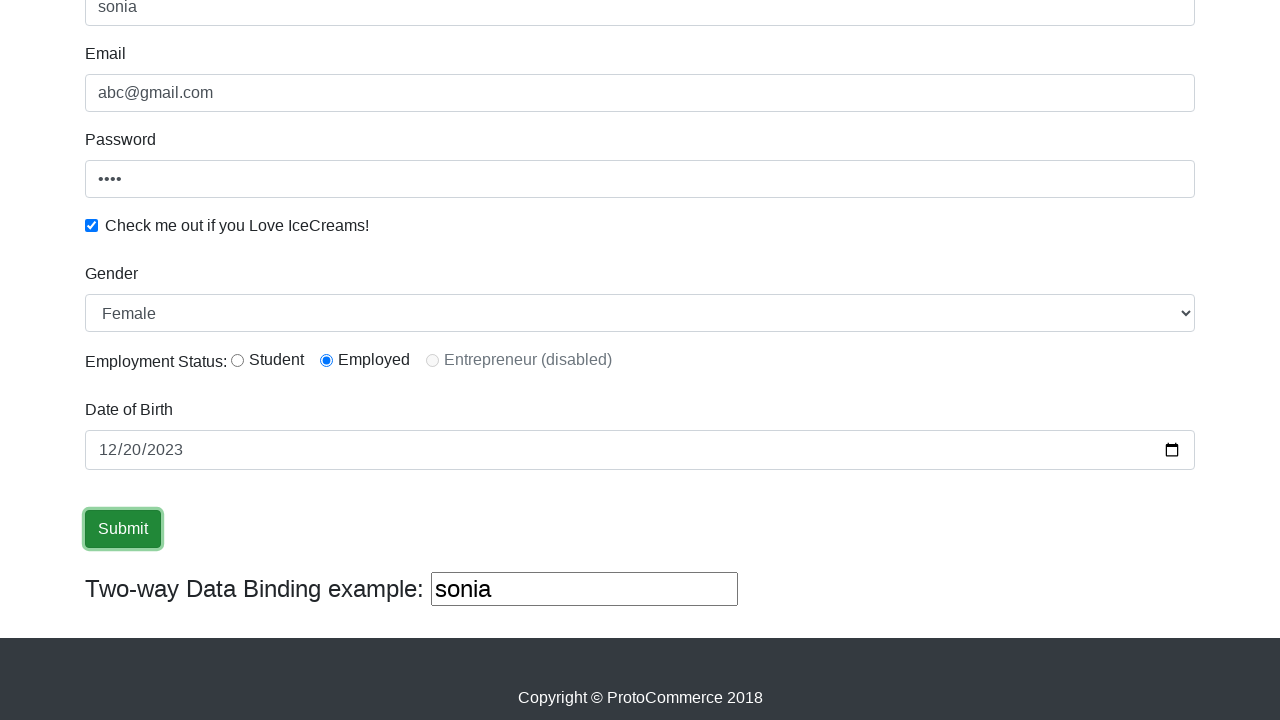

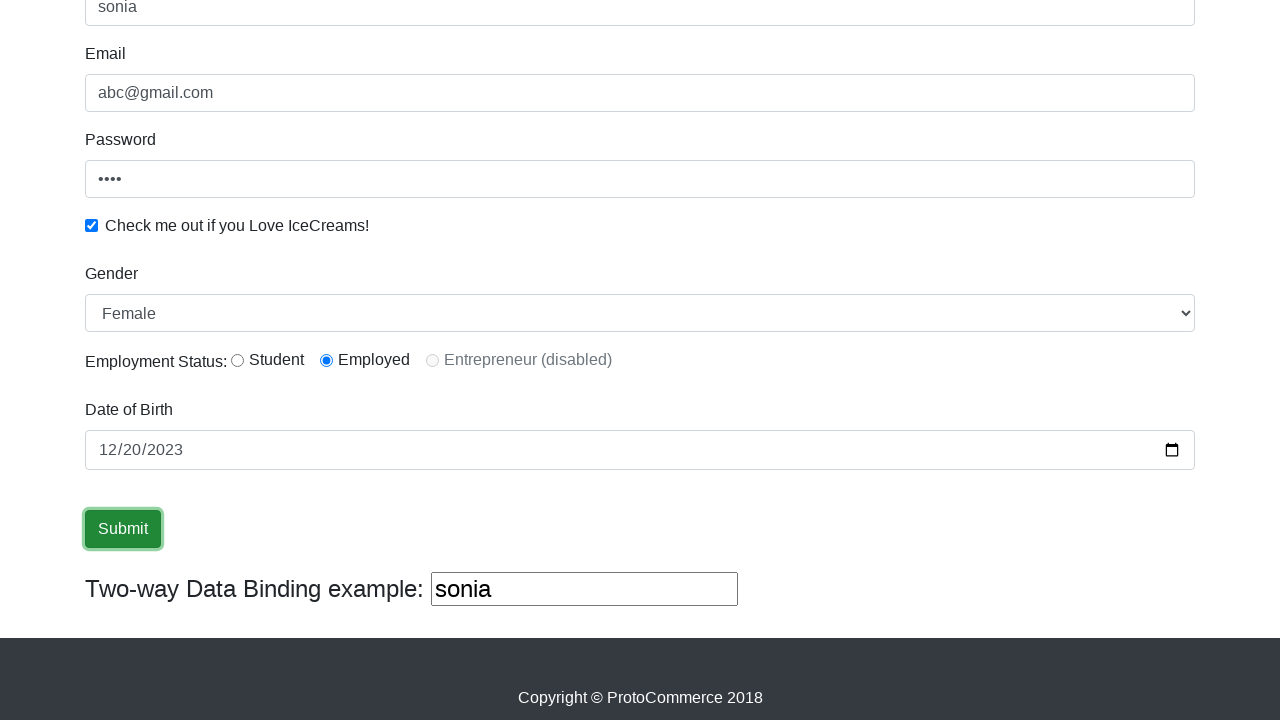